Tests that the complete all checkbox updates state when individual items are completed or cleared

Starting URL: https://demo.playwright.dev/todomvc

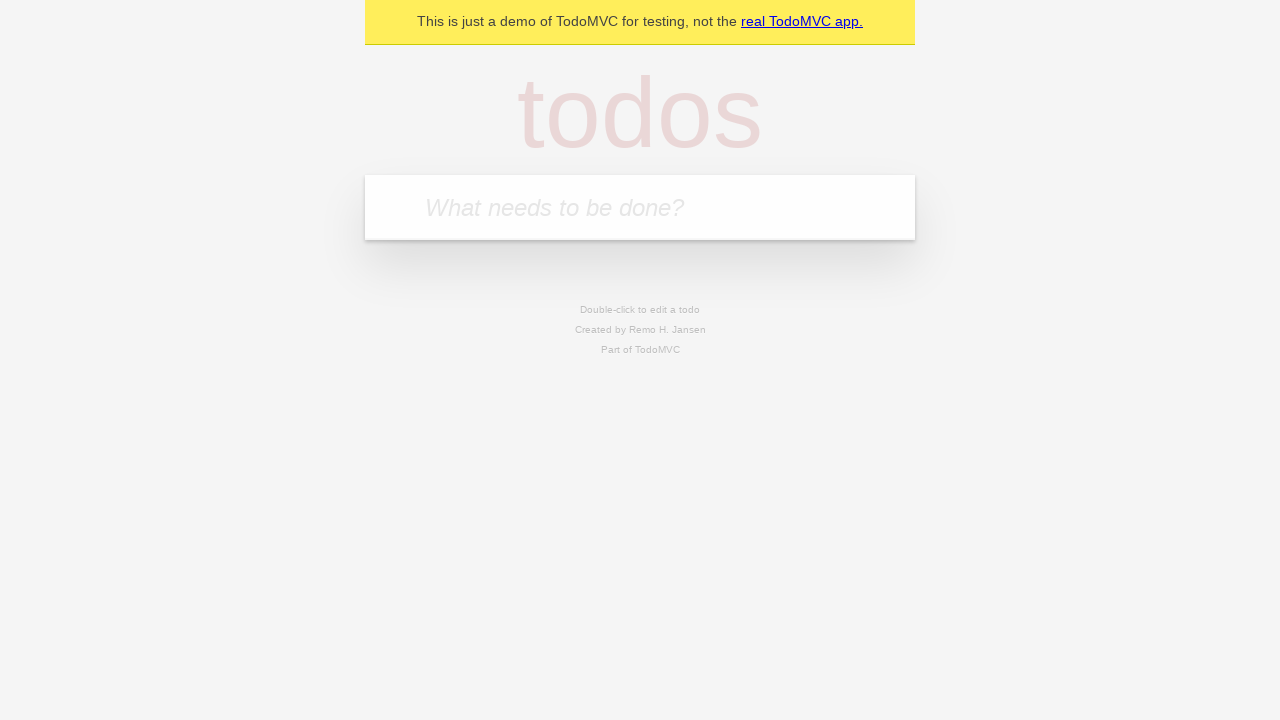

Navigated to TodoMVC demo page
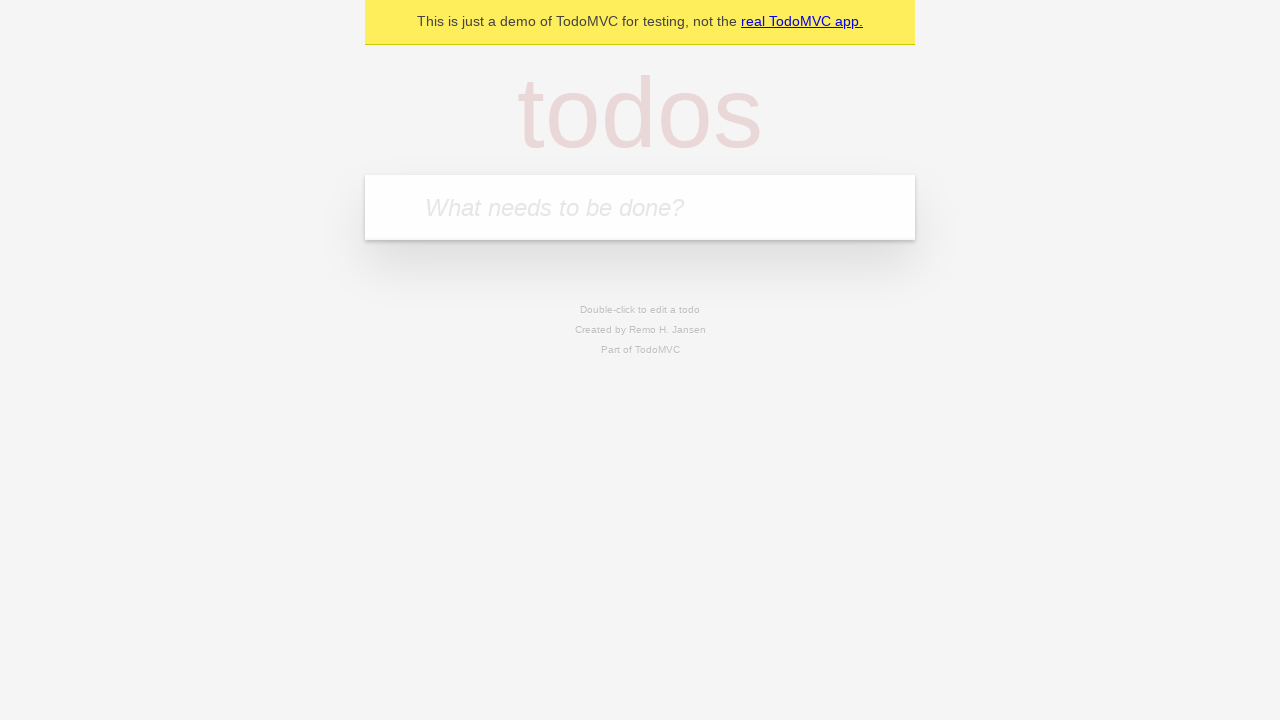

Filled first todo input with 'buy some cheese' on internal:attr=[placeholder="What needs to be done?"i]
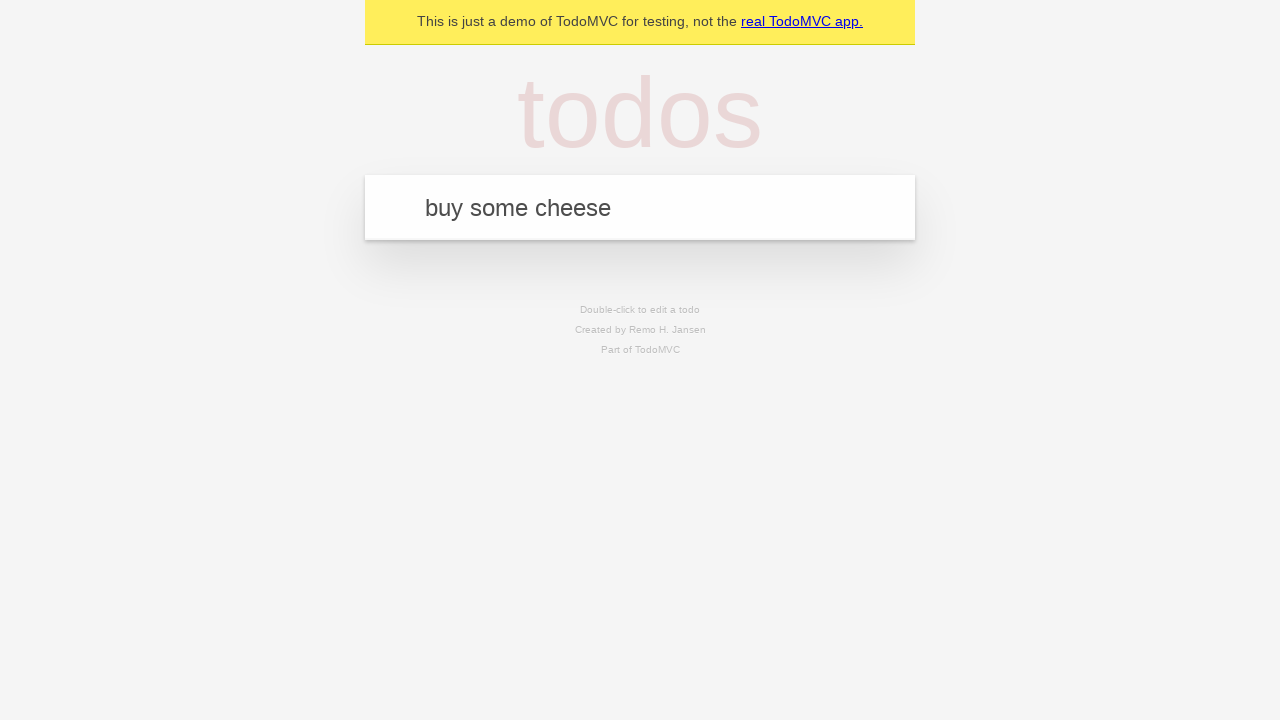

Pressed Enter to create first todo on internal:attr=[placeholder="What needs to be done?"i]
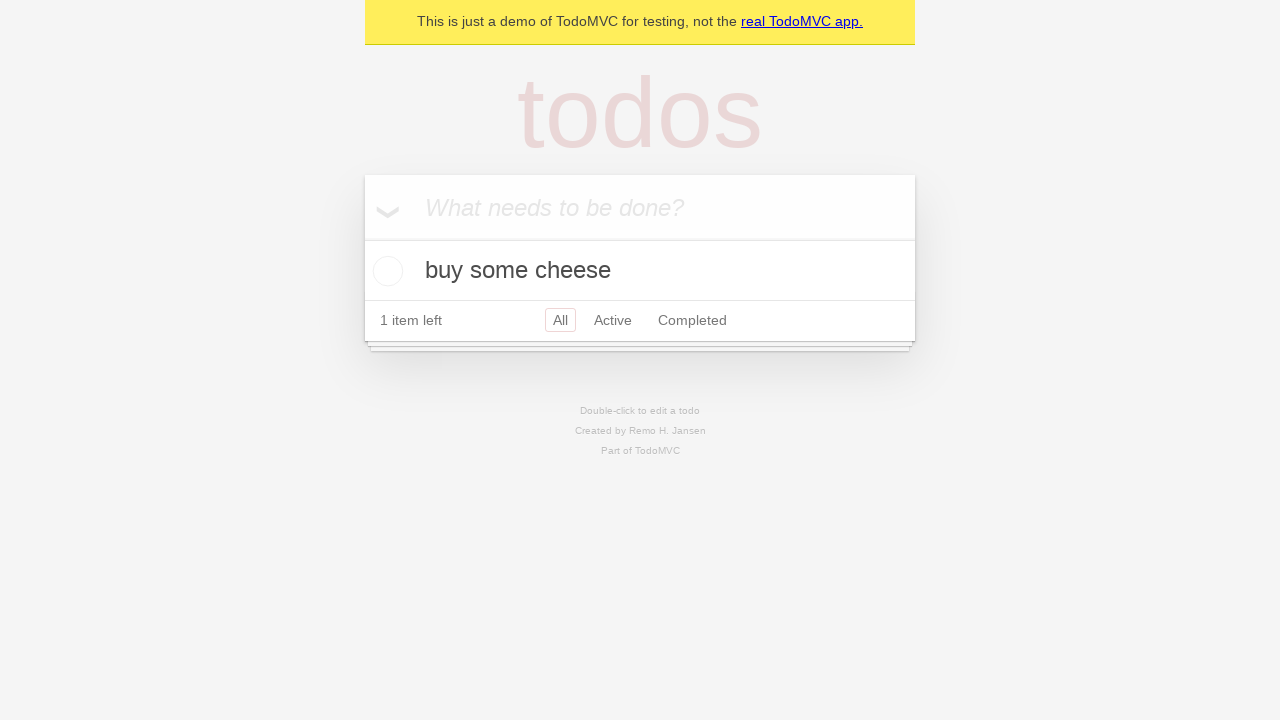

Filled second todo input with 'feed the cat' on internal:attr=[placeholder="What needs to be done?"i]
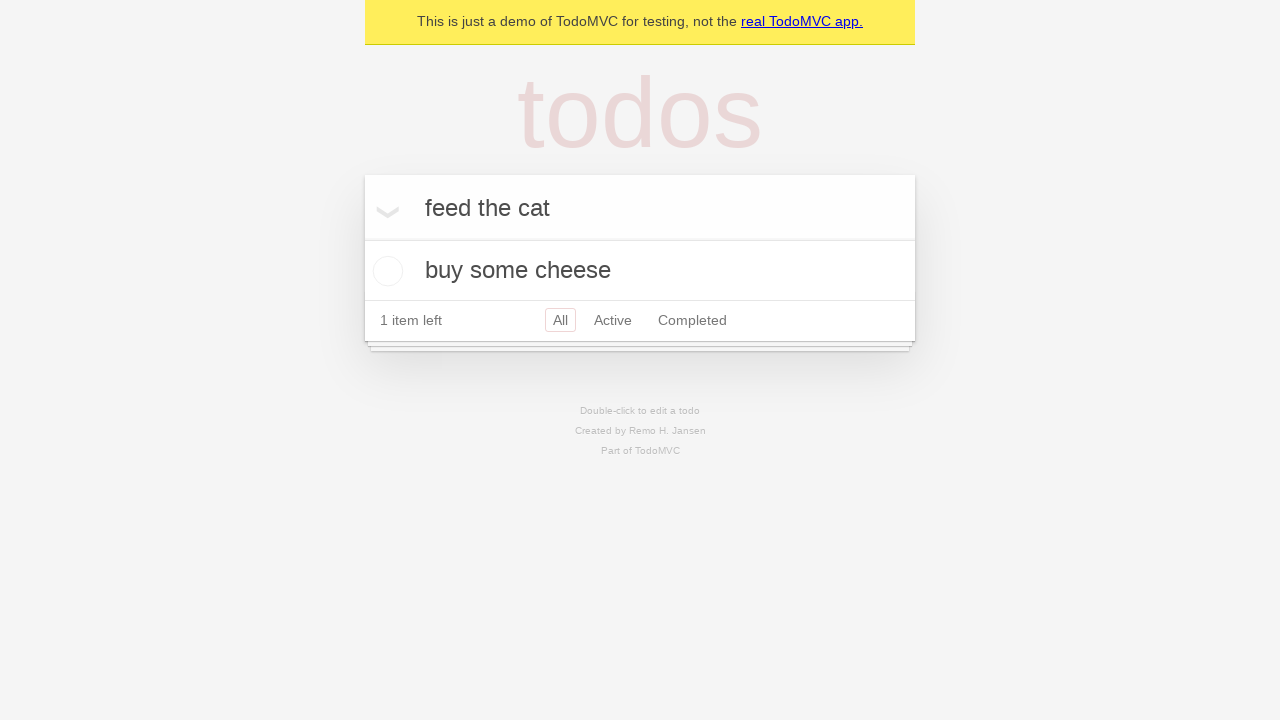

Pressed Enter to create second todo on internal:attr=[placeholder="What needs to be done?"i]
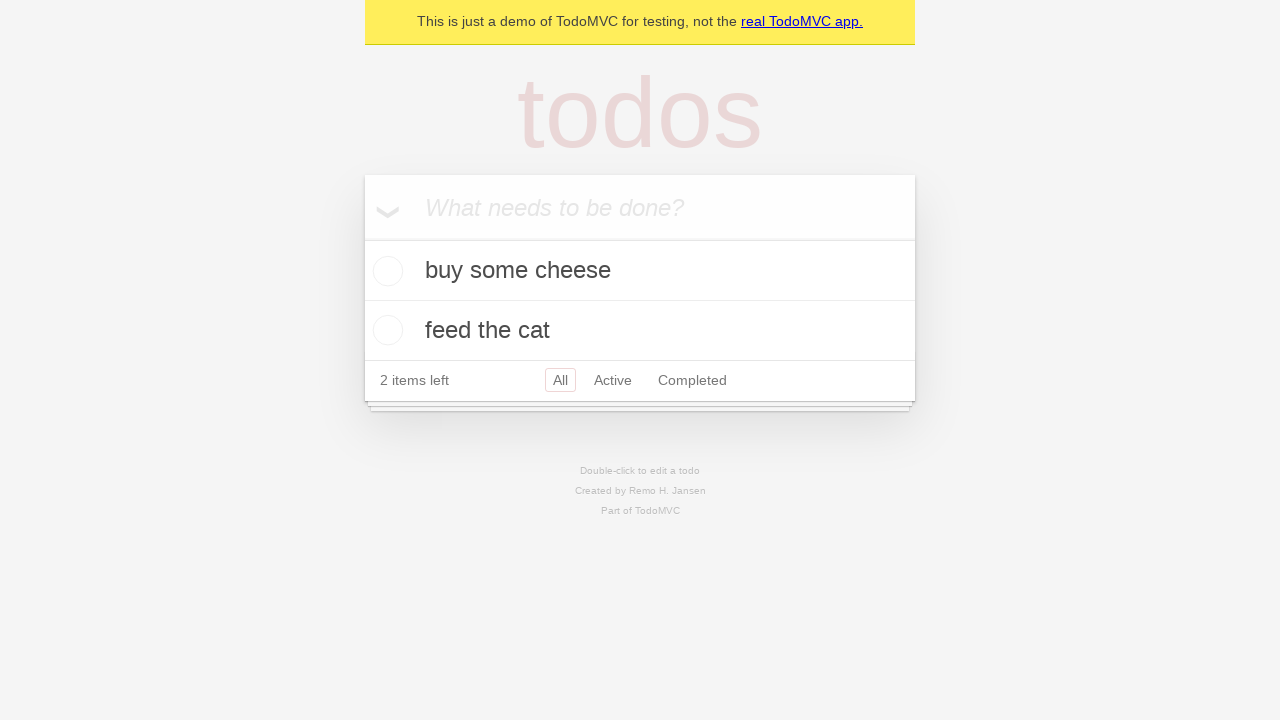

Filled third todo input with 'book a doctors appointment' on internal:attr=[placeholder="What needs to be done?"i]
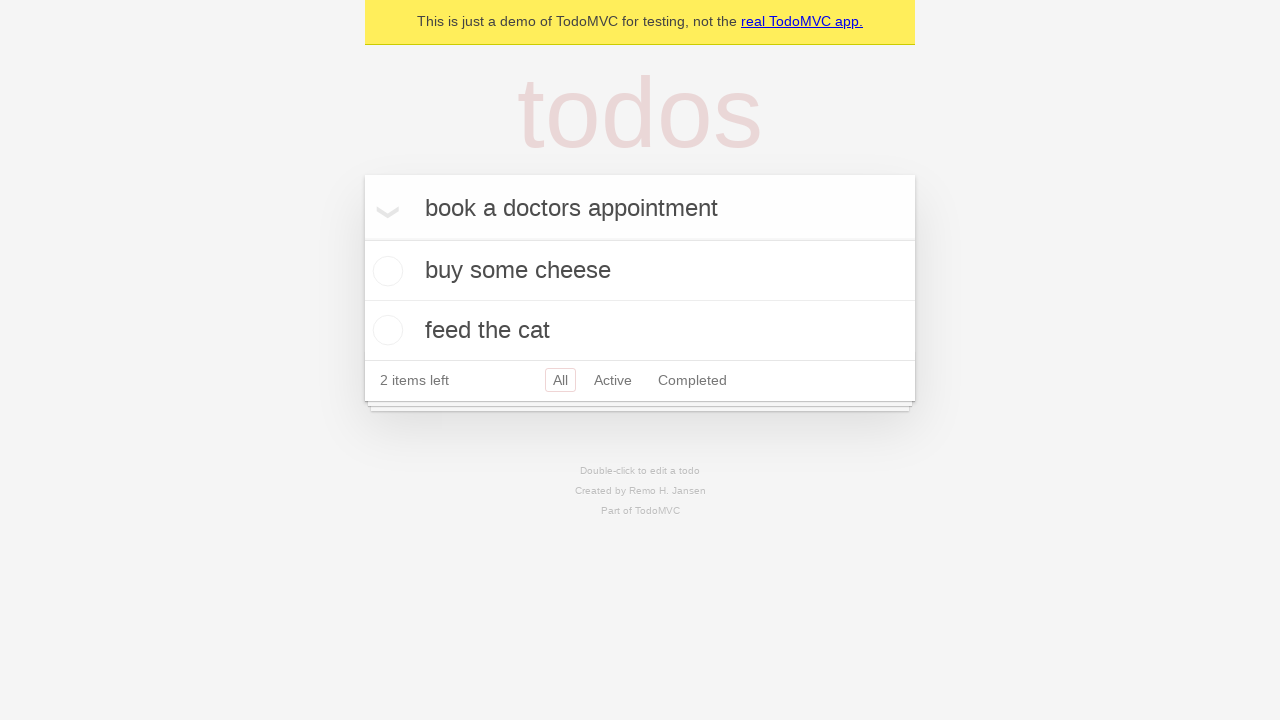

Pressed Enter to create third todo on internal:attr=[placeholder="What needs to be done?"i]
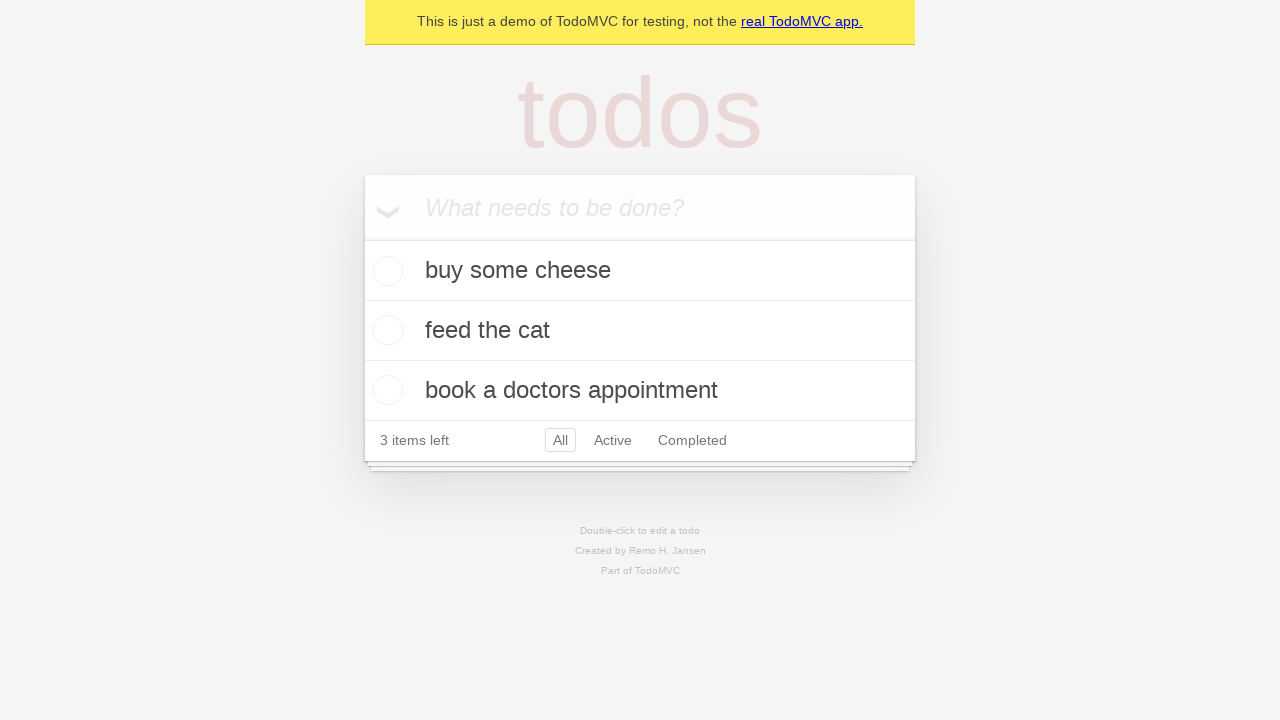

All todos loaded and visible
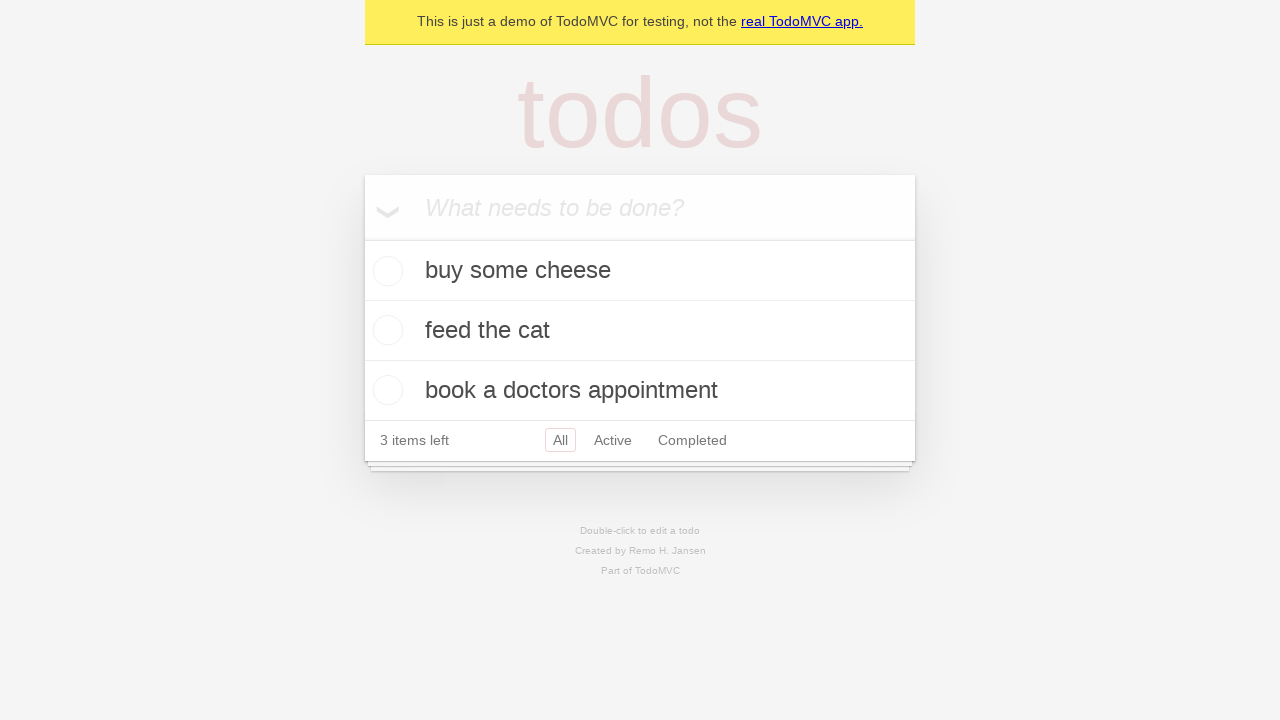

Clicked 'Mark all as complete' checkbox at (362, 238) on internal:label="Mark all as complete"i
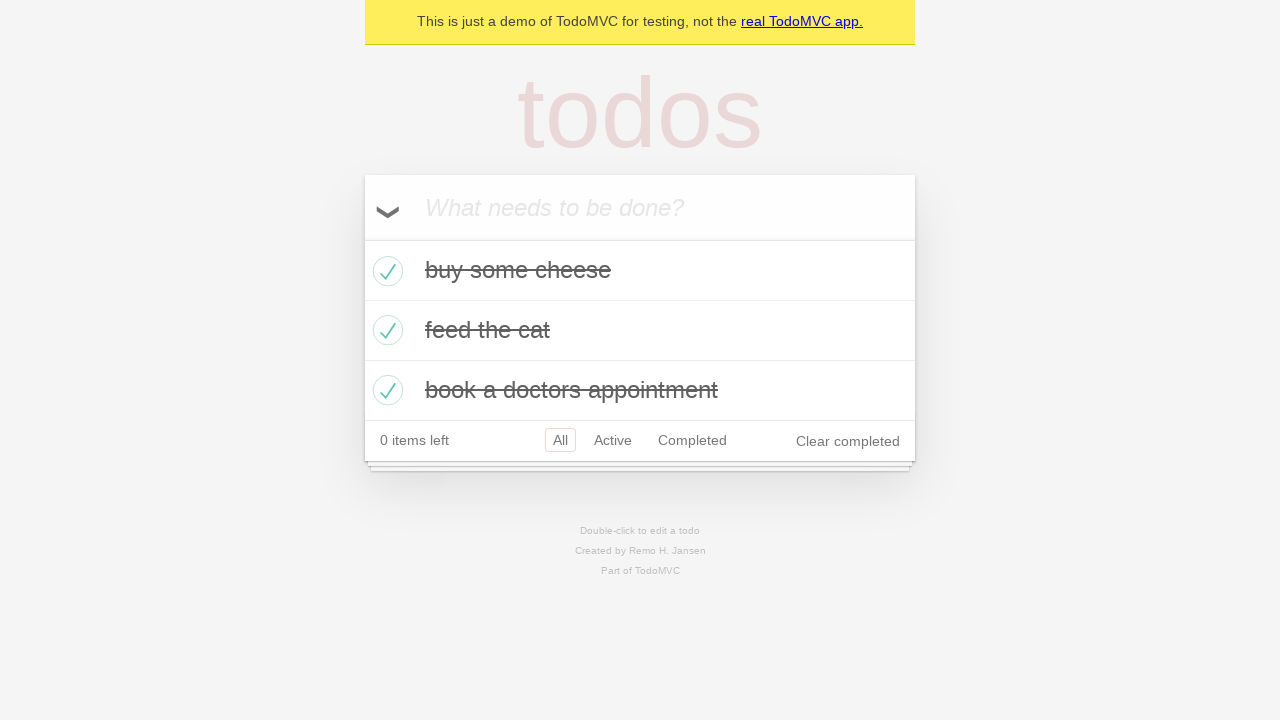

Unchecked the first todo item at (385, 271) on internal:testid=[data-testid="todo-item"s] >> nth=0 >> internal:role=checkbox
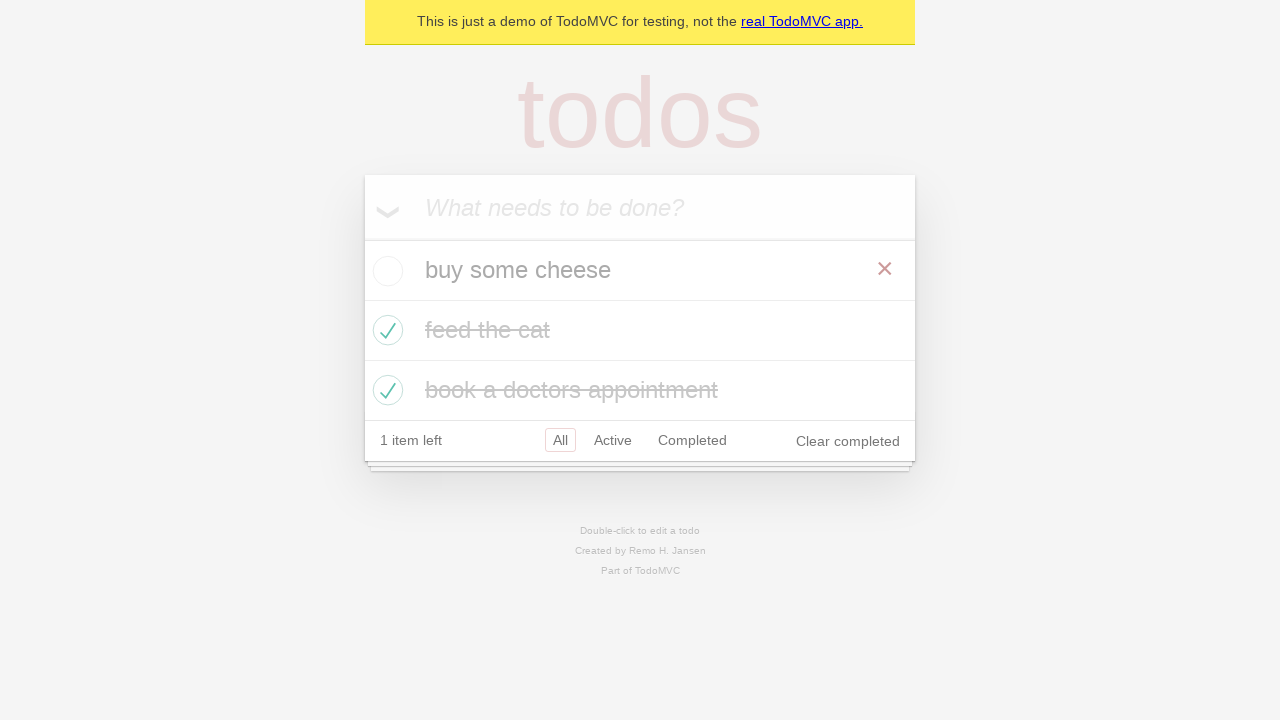

Checked the first todo item again at (385, 271) on internal:testid=[data-testid="todo-item"s] >> nth=0 >> internal:role=checkbox
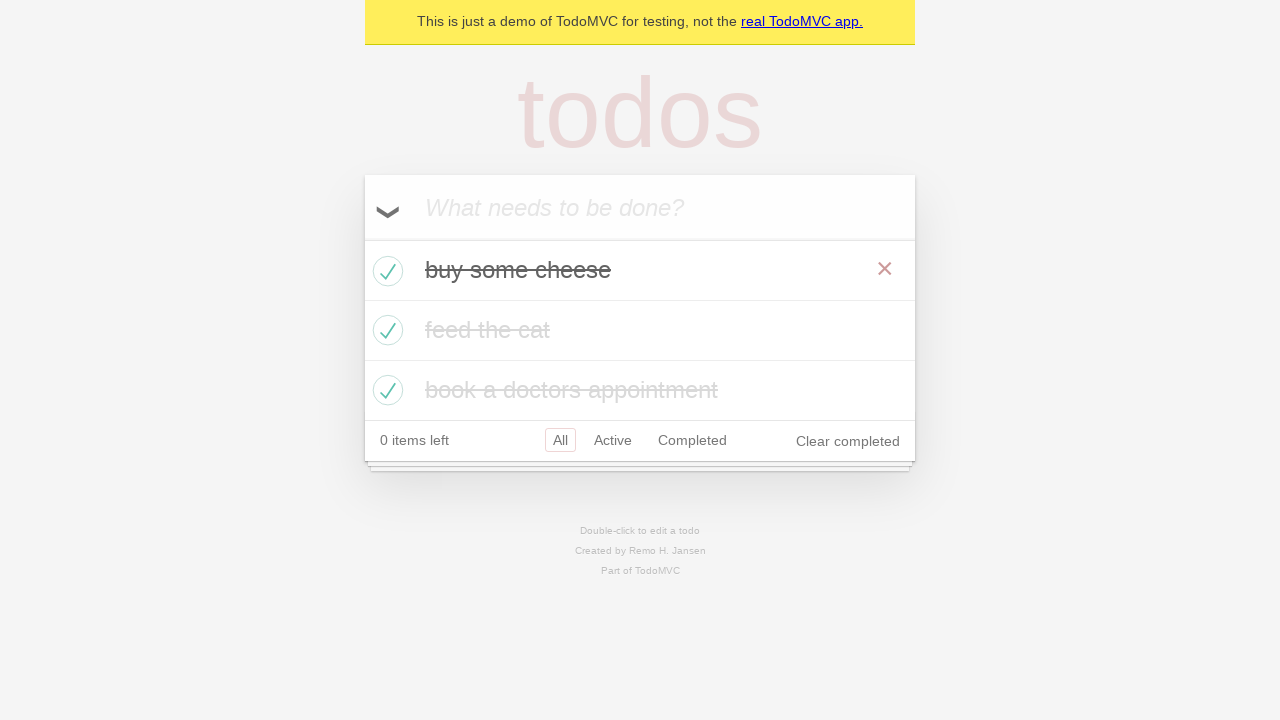

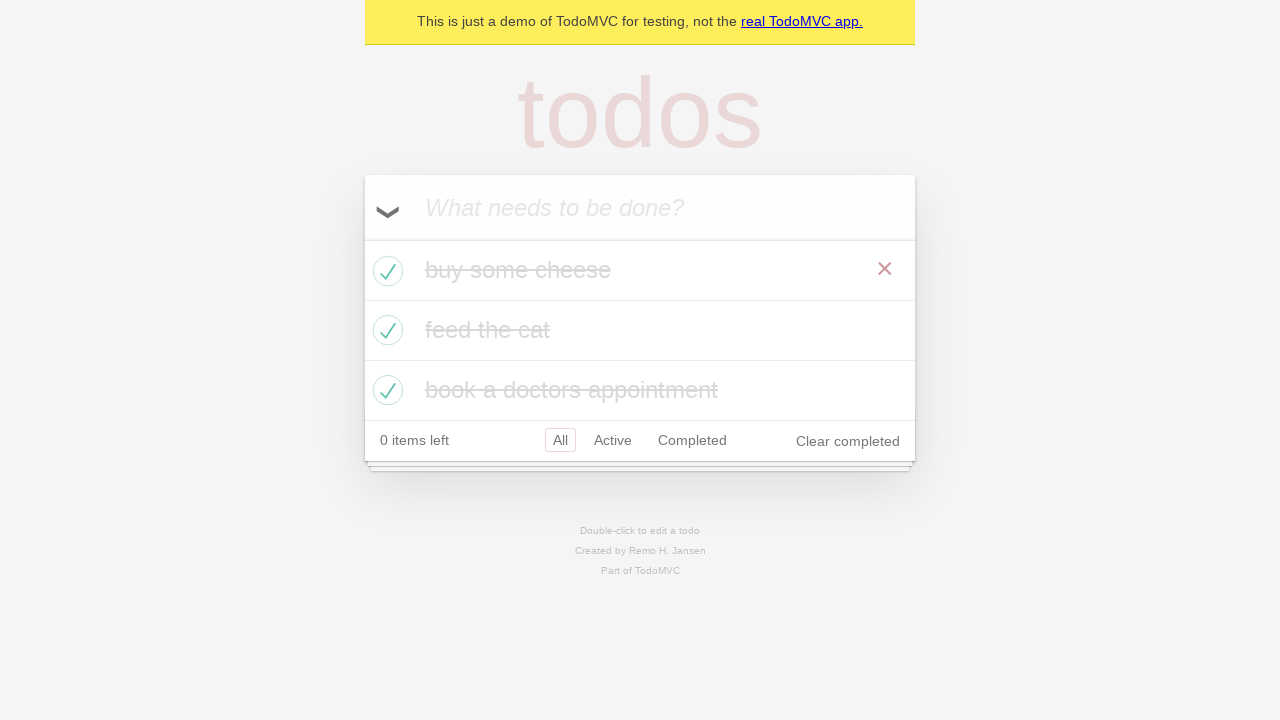